Verifies that the "Log In" button on the NextBaseCRM login page has the correct text value "Log In" by checking the button's value attribute.

Starting URL: https://login1.nextbasecrm.com/

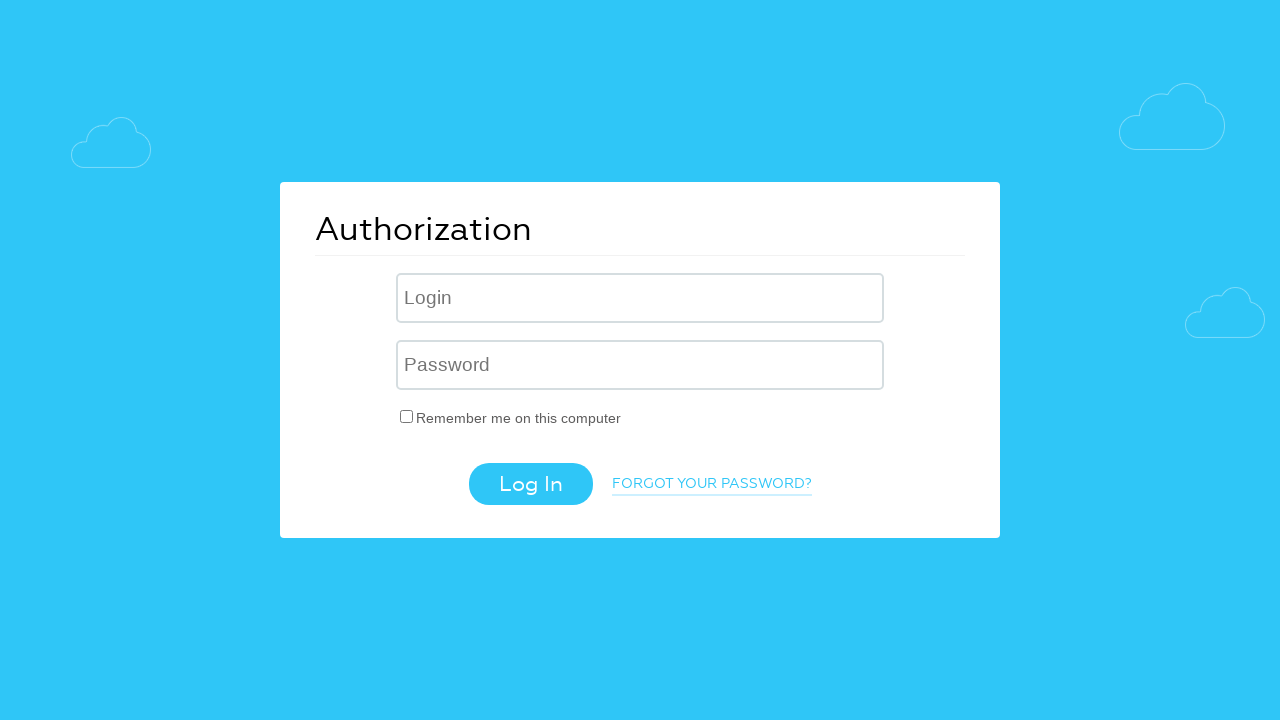

Located login button using xpath selector
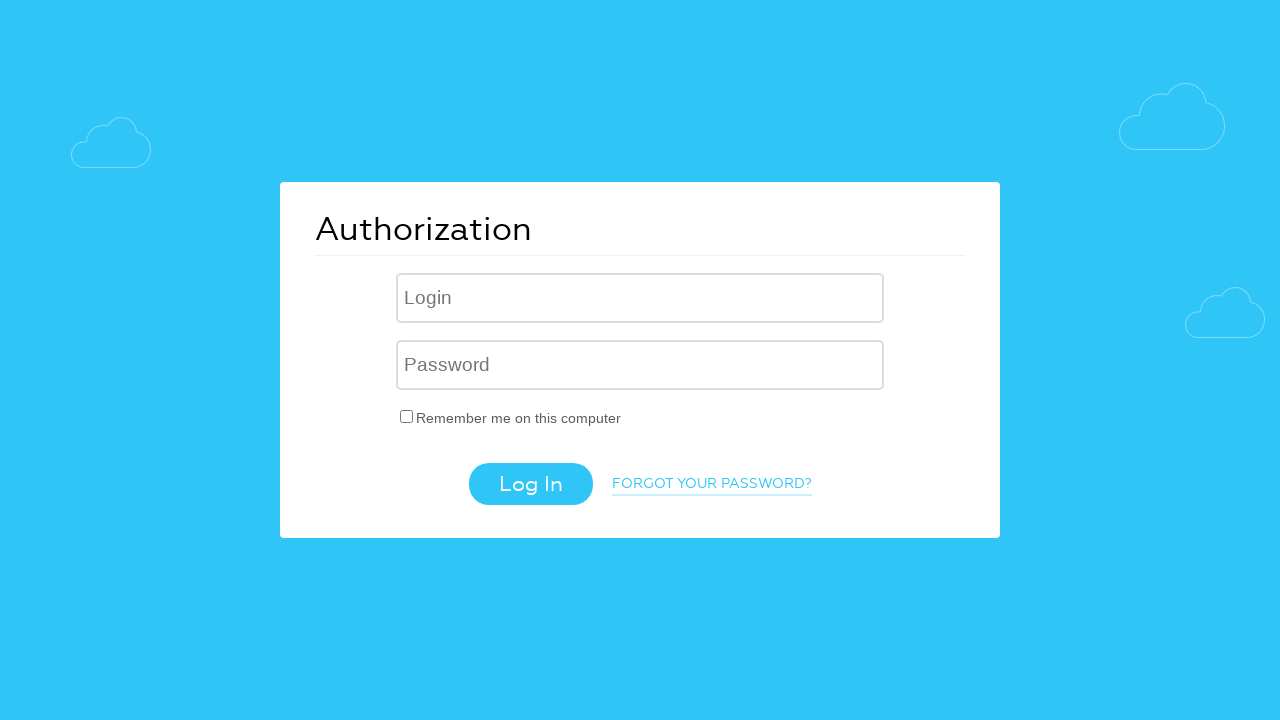

Login button is now visible
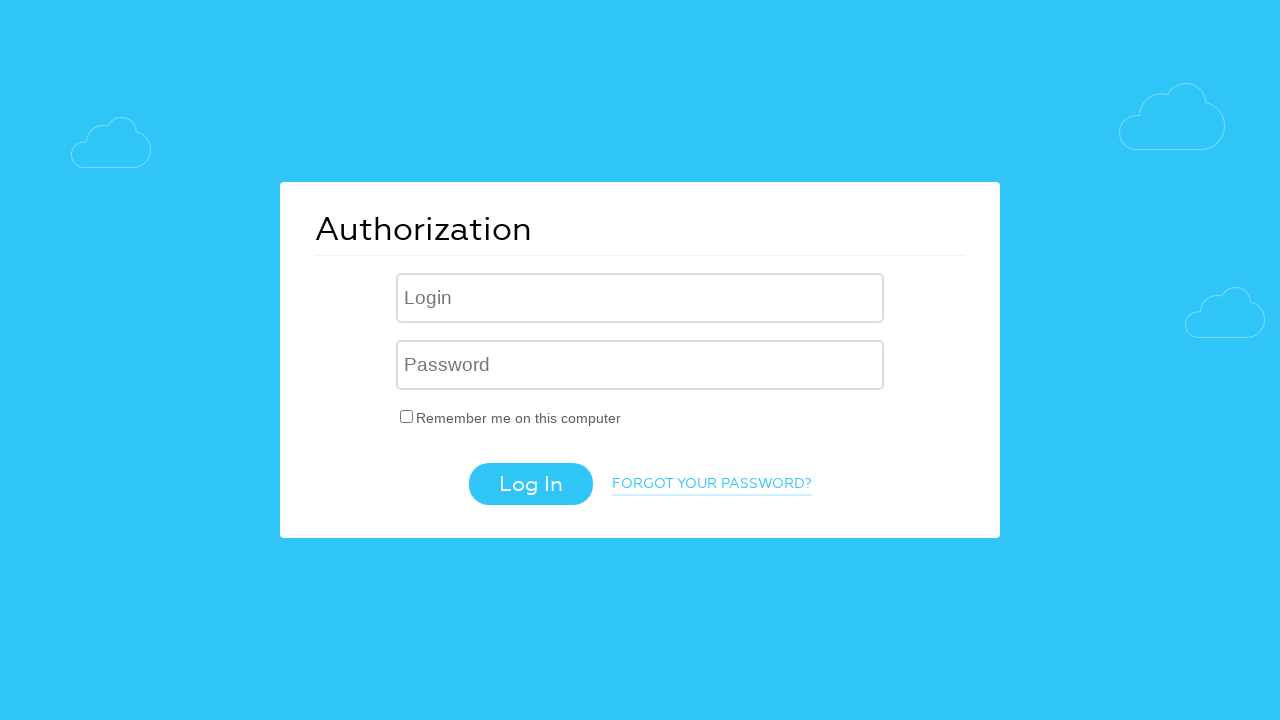

Retrieved value attribute from login button
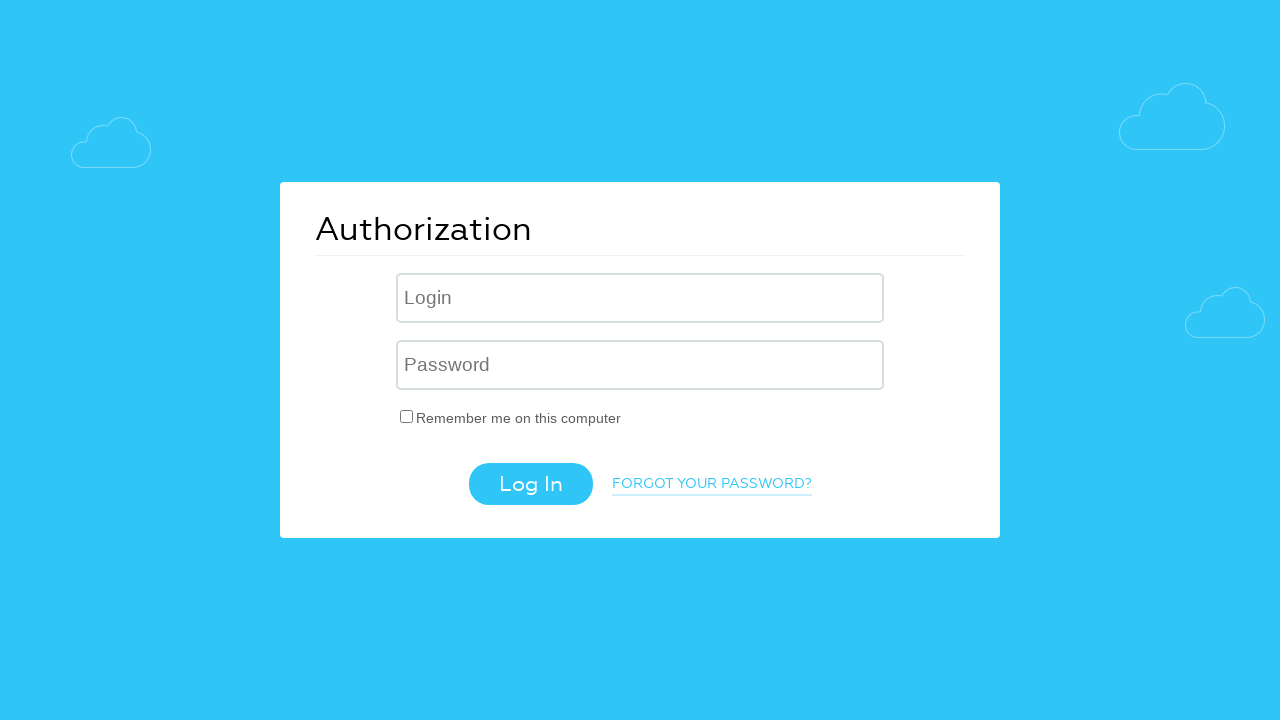

Set expected login text to 'Log In'
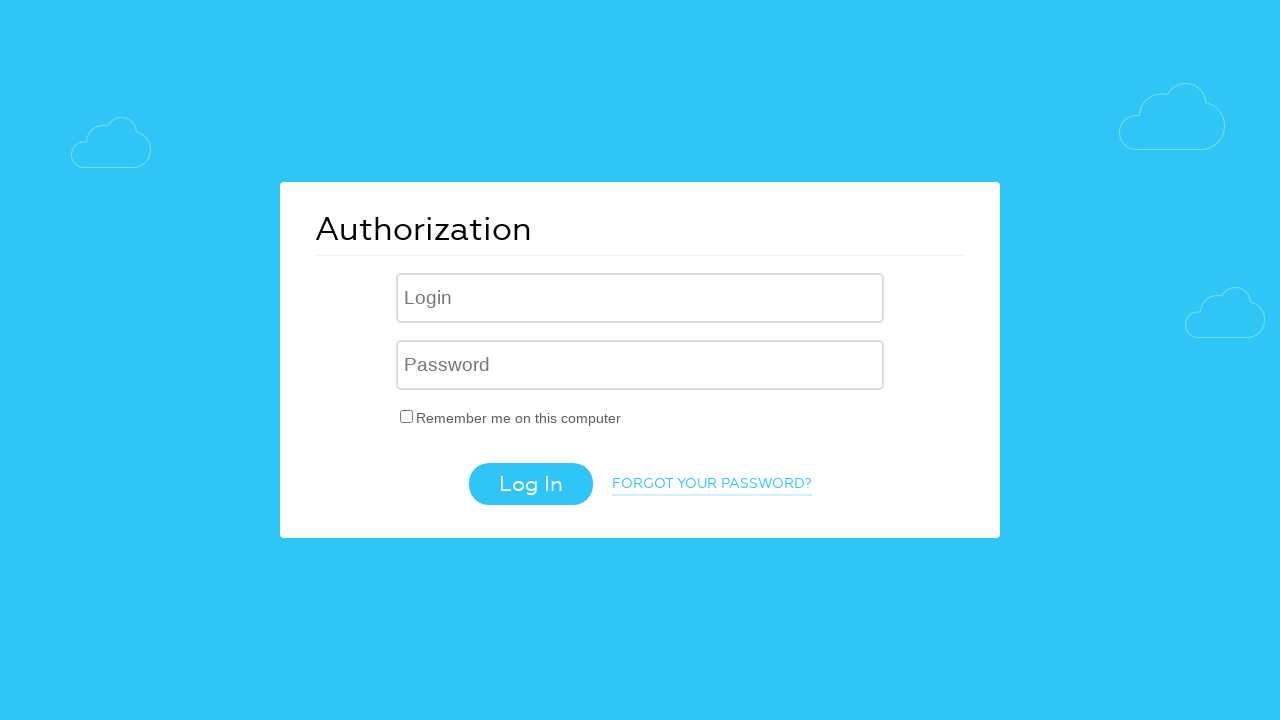

Verified login button text matches expected value: Log In
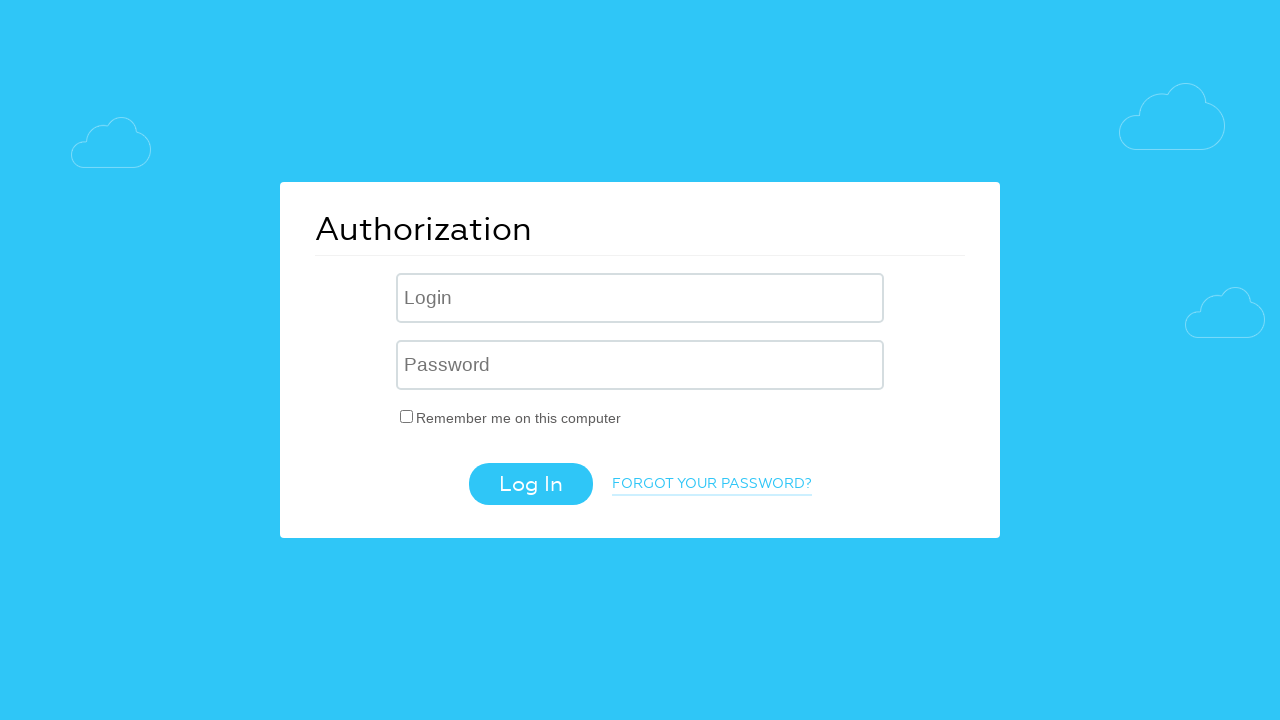

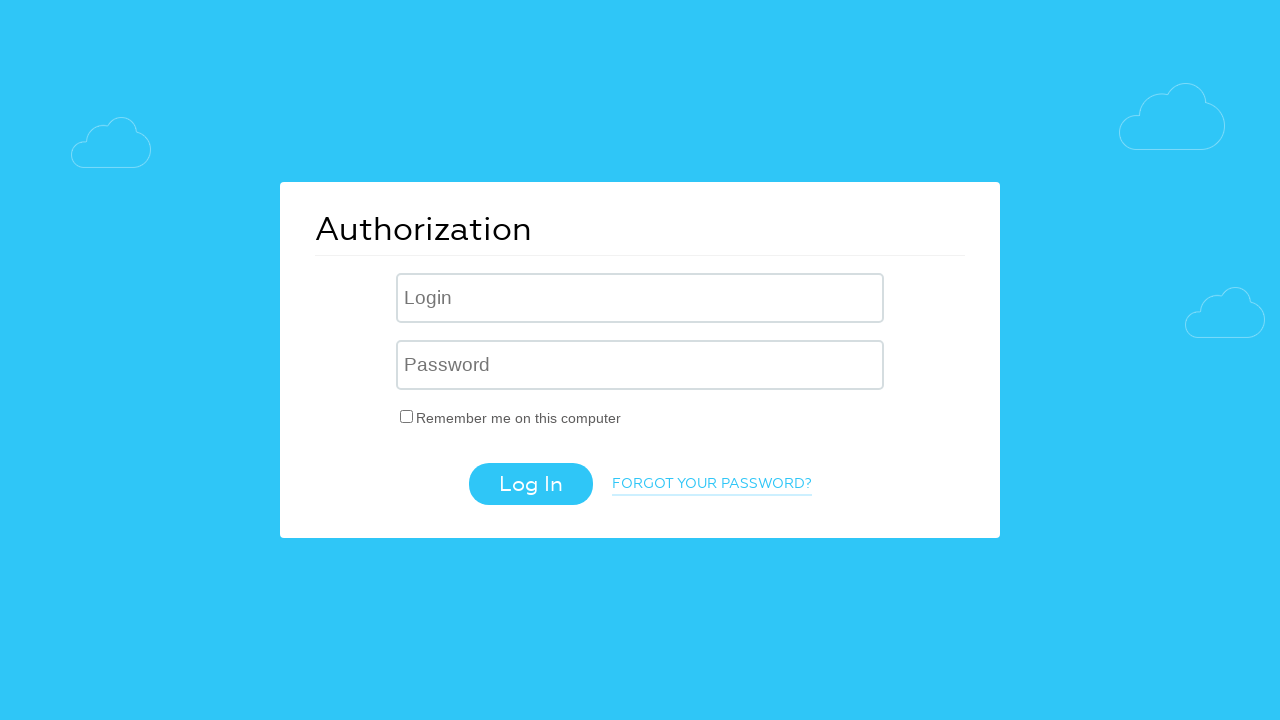